Tests file upload functionality by uploading a text file and verifying the upload succeeds

Starting URL: https://the-internet.herokuapp.com/upload

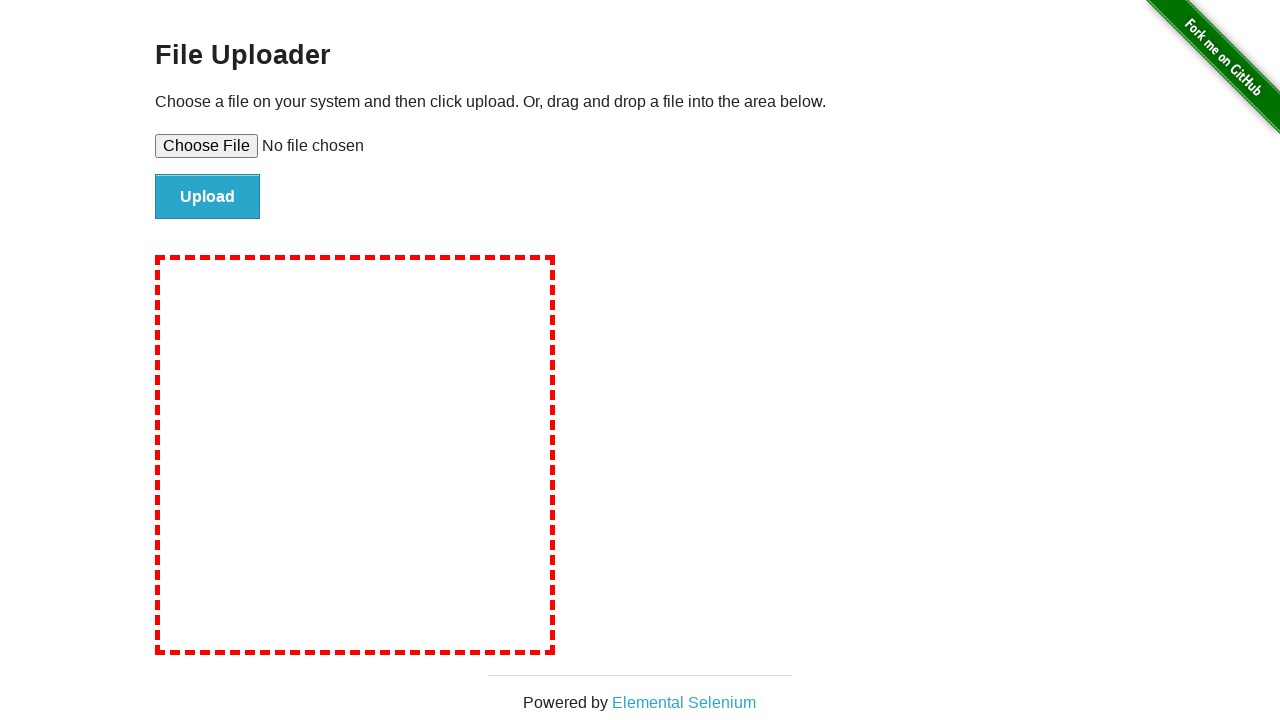

Set input file 'testfile.txt' with test content for upload
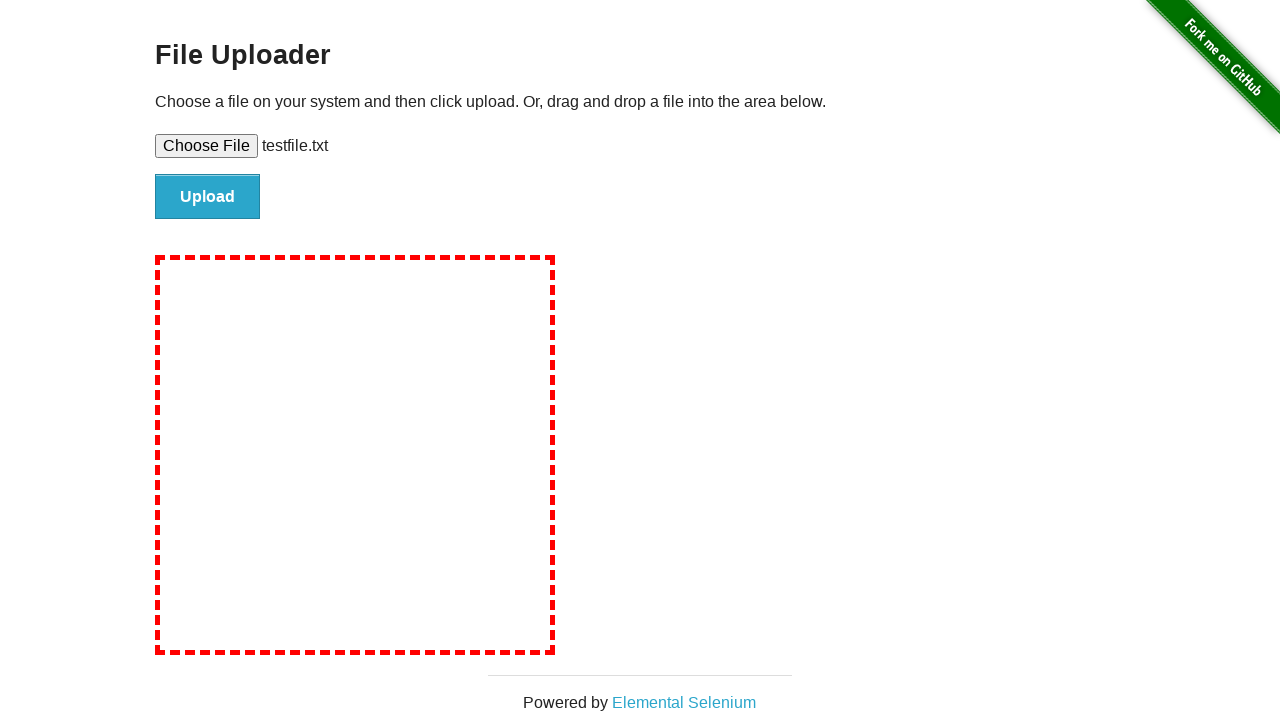

Clicked upload button to submit file at (208, 197) on #file-submit
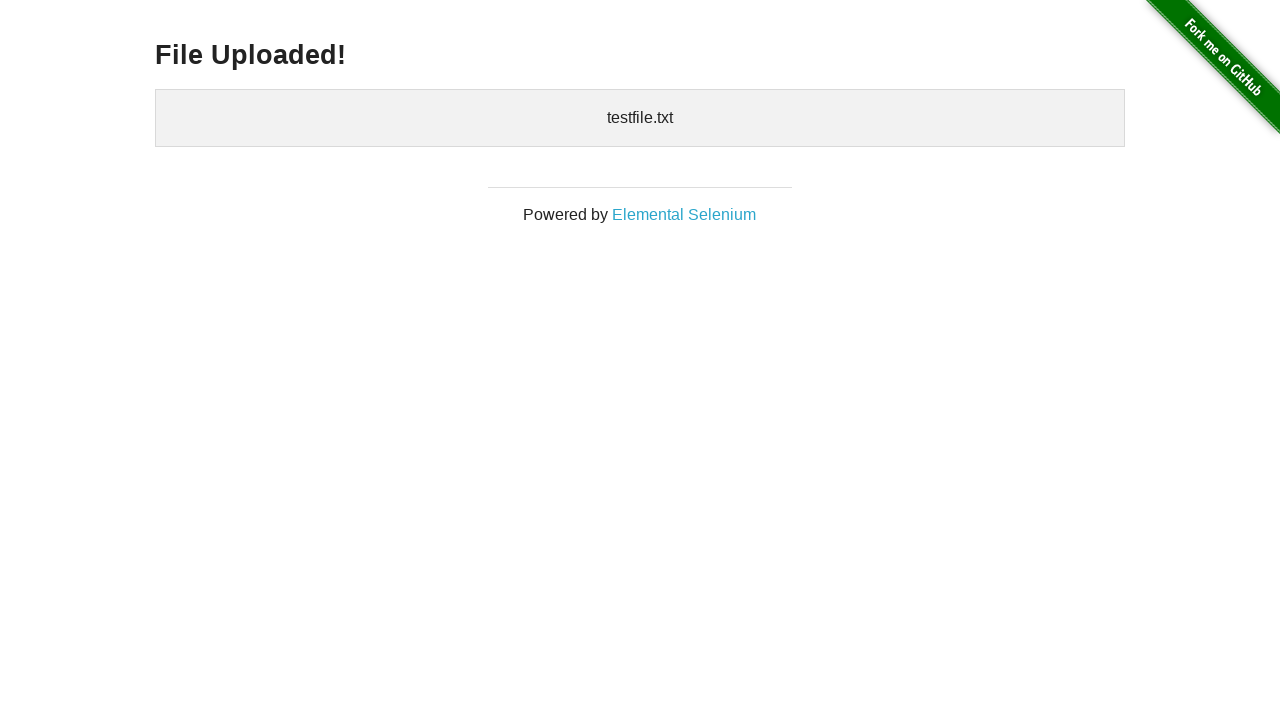

File upload succeeded and uploaded files section appeared
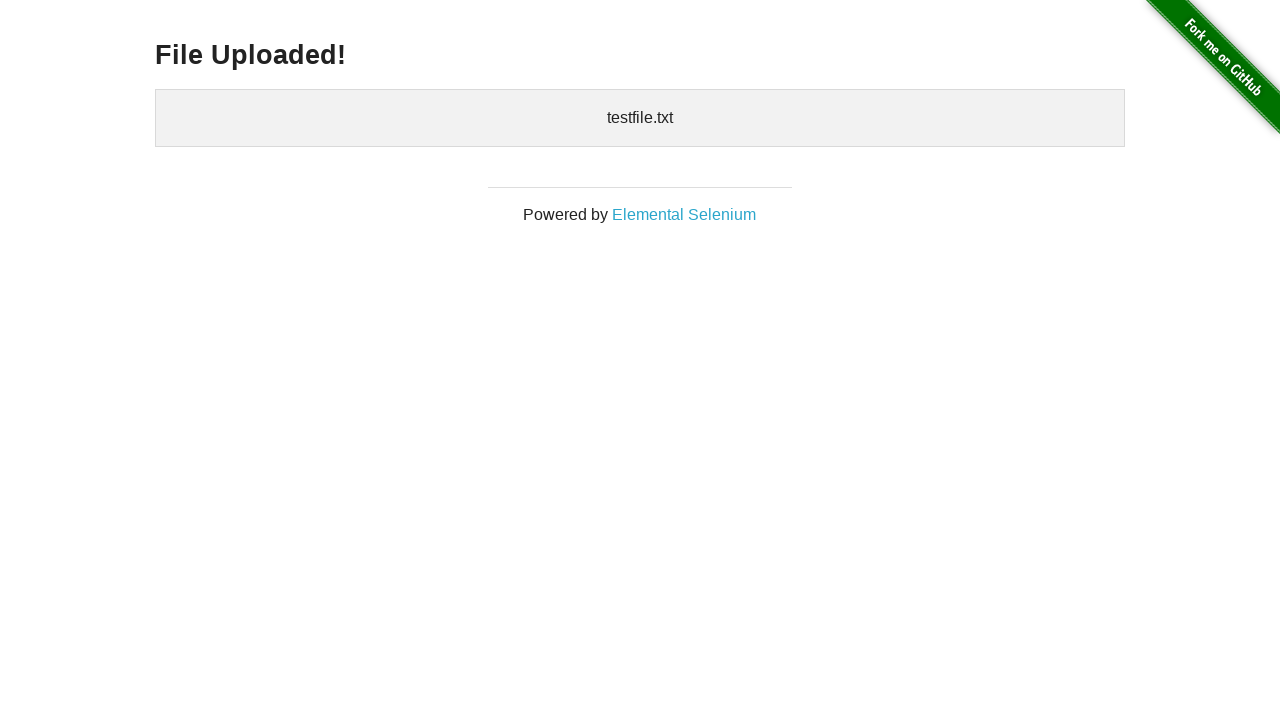

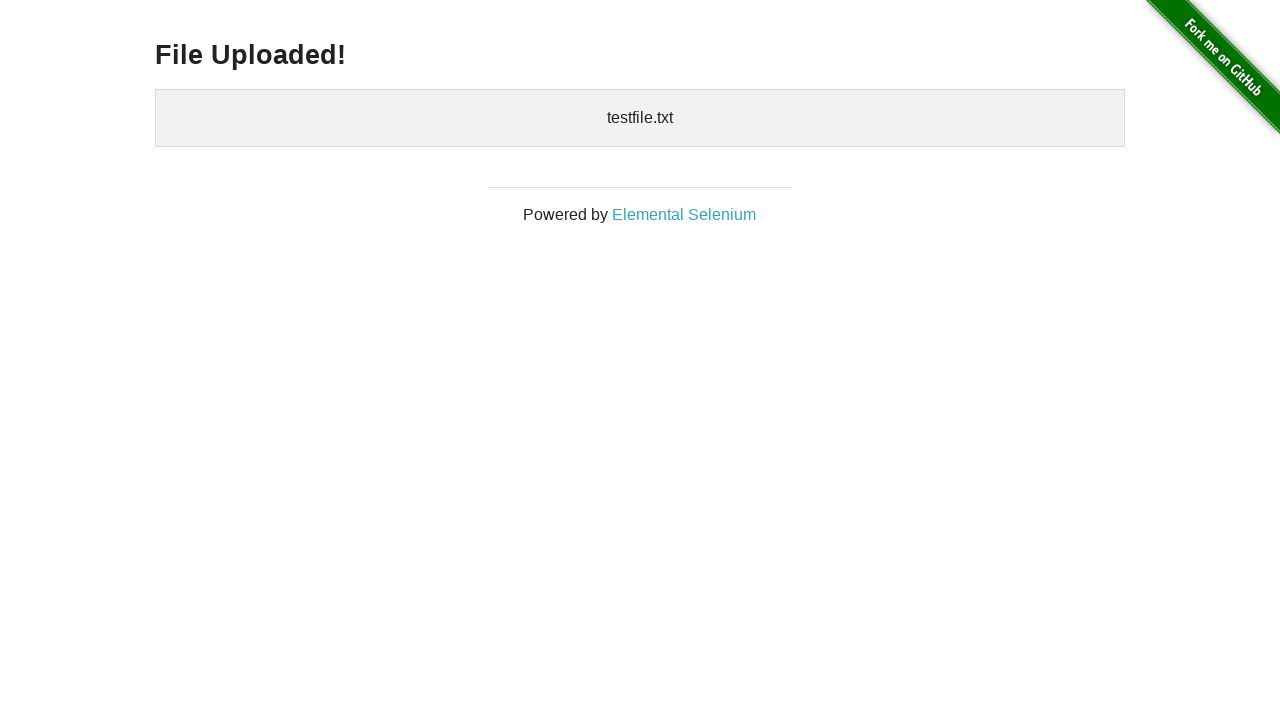